Tests radio button functionality by verifying a hockey radio button is initially unselected, clicking it, and then verifying it becomes selected.

Starting URL: https://practice.cydeo.com/radio_buttons

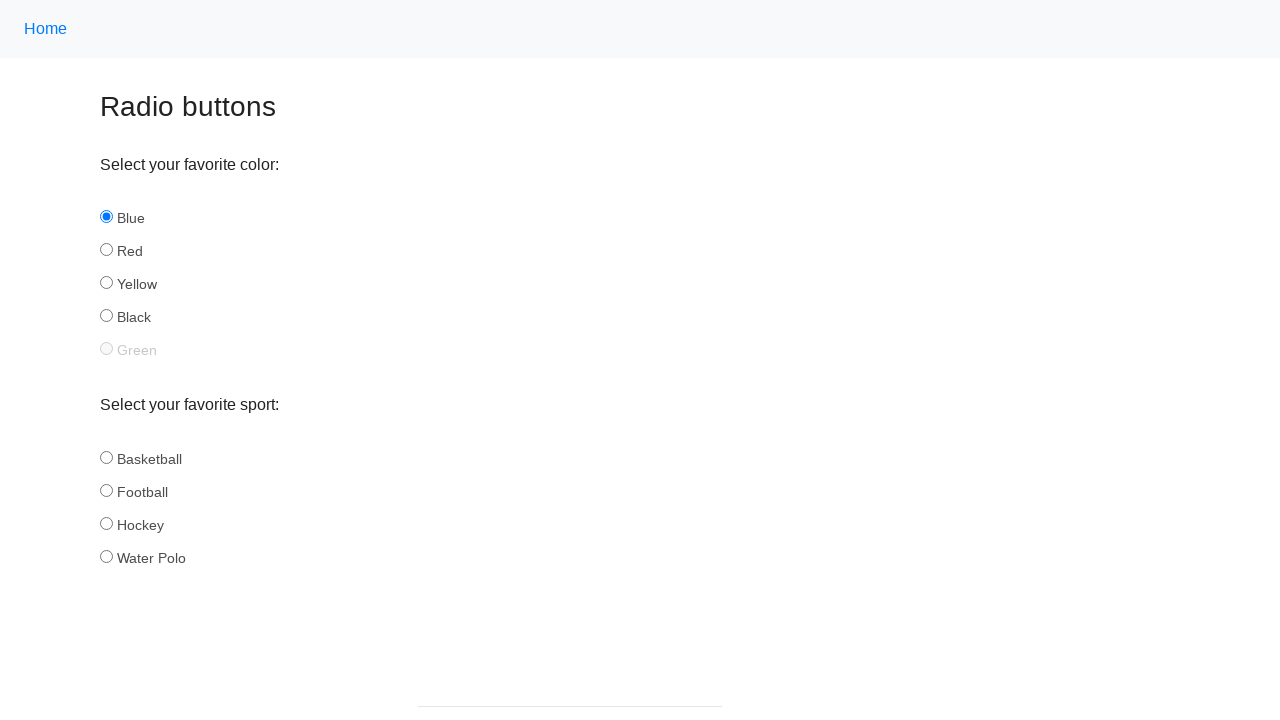

Located the hockey radio button element
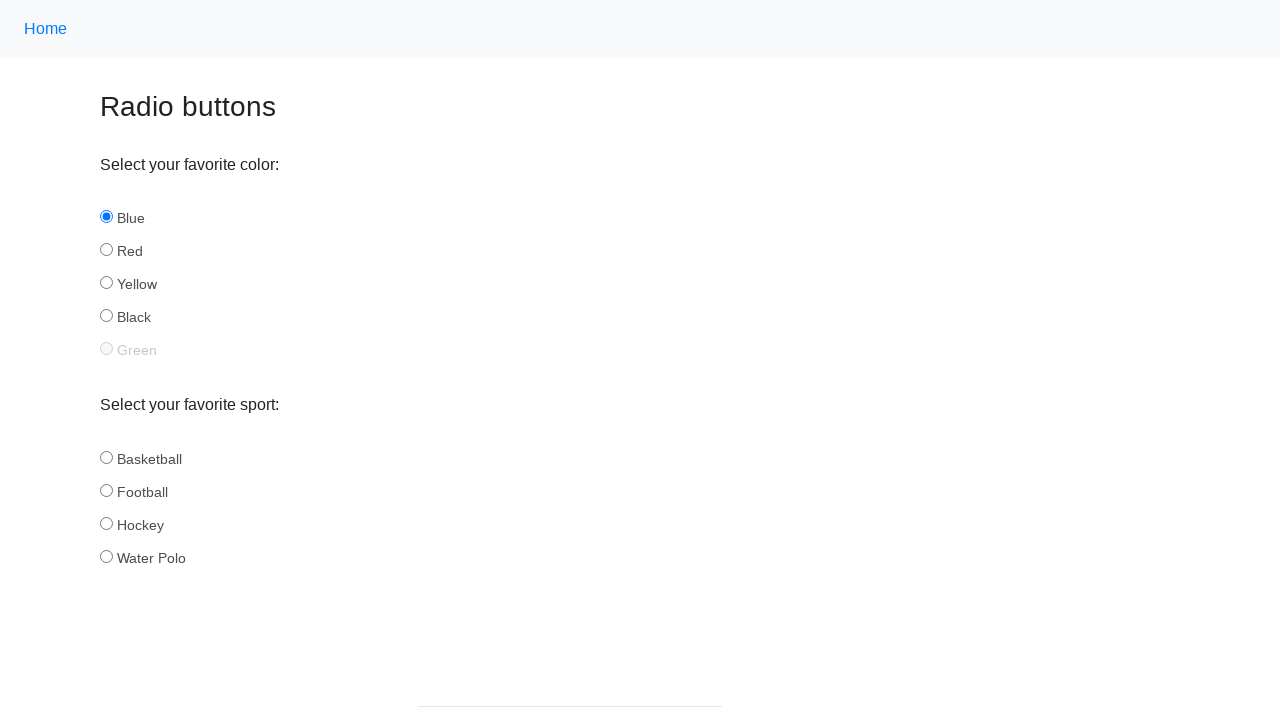

Verified hockey radio button is initially unselected
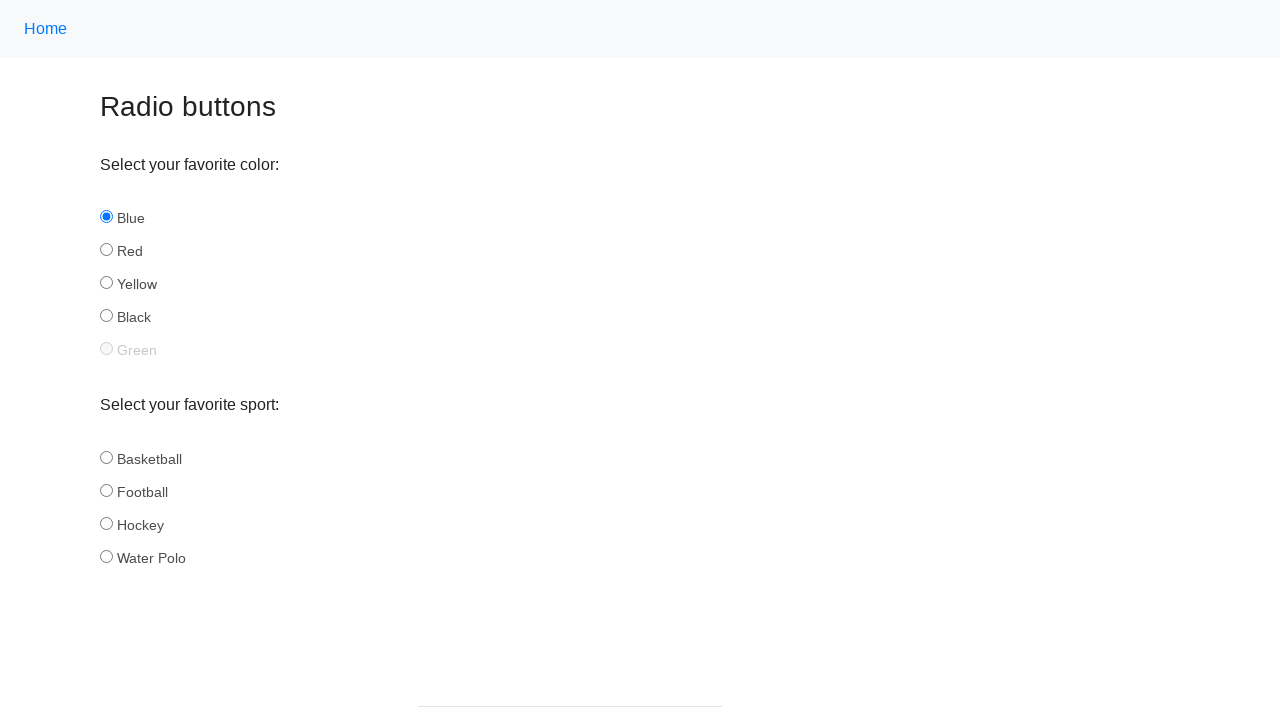

Clicked the hockey radio button at (106, 523) on input#hockey
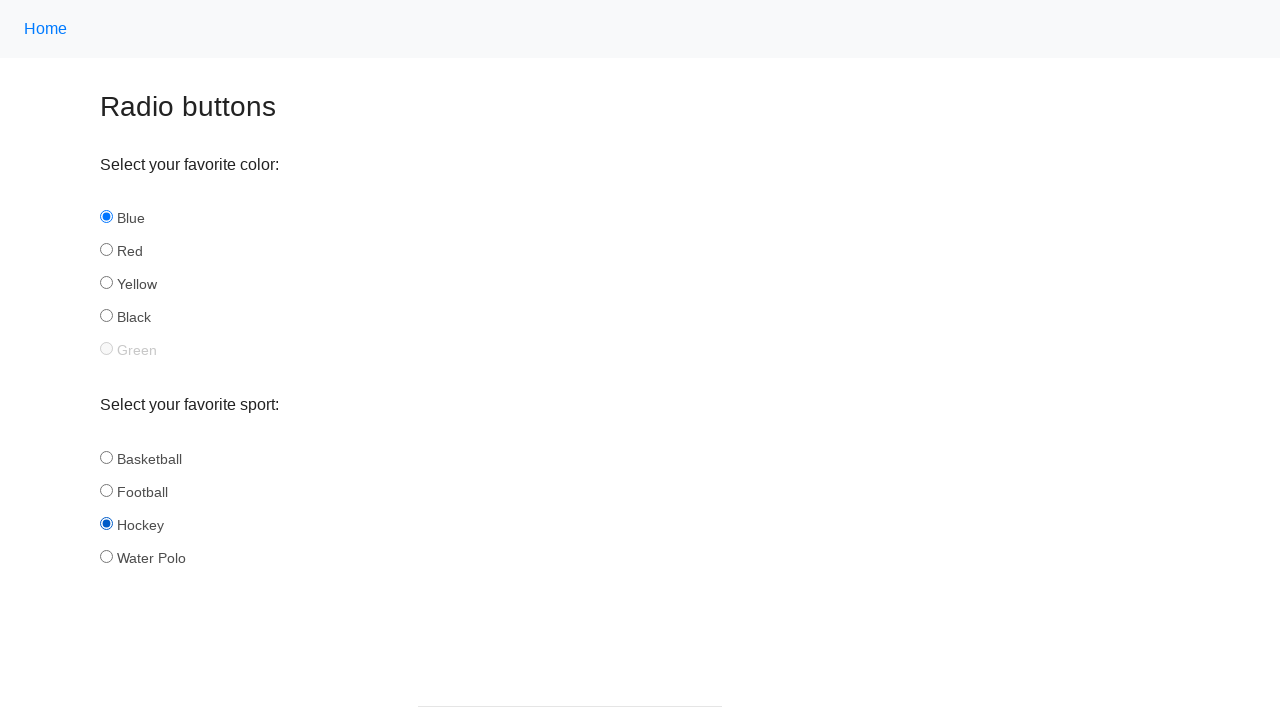

Verified hockey radio button is now selected after click
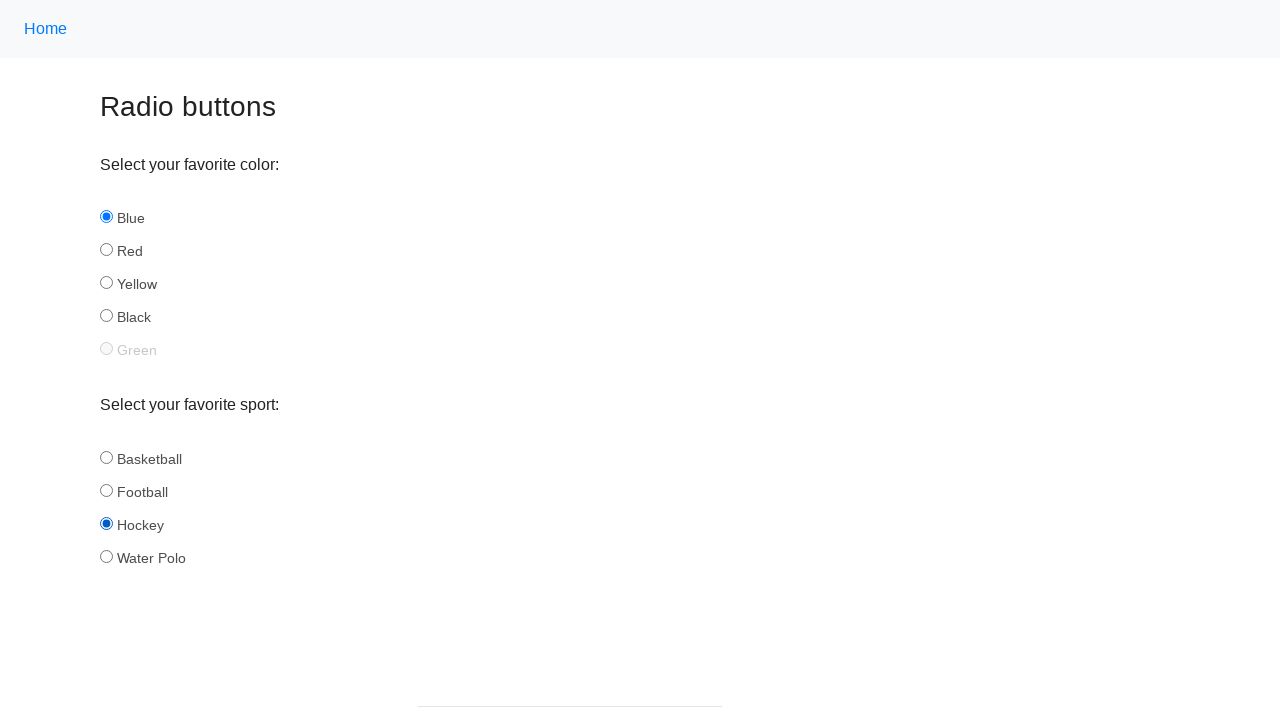

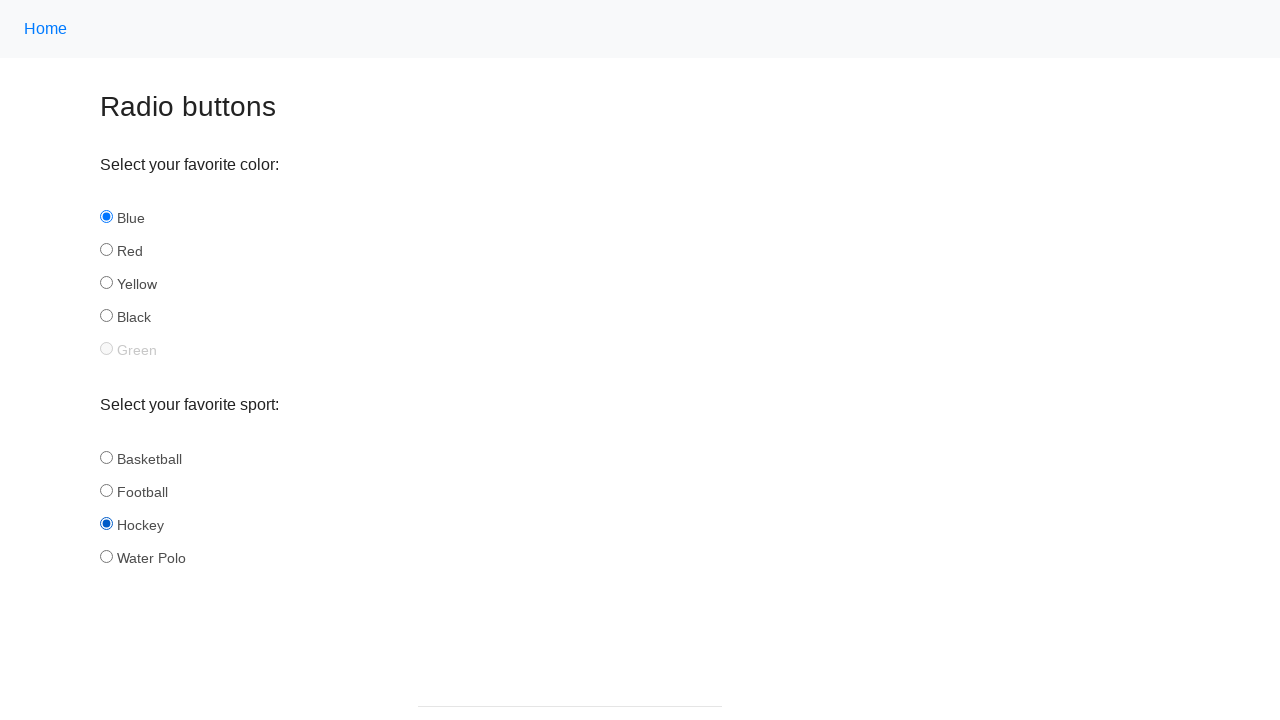